Tests that clicking an unchecked checkbox results in the checkbox becoming checked

Starting URL: https://the-internet.herokuapp.com/checkboxes

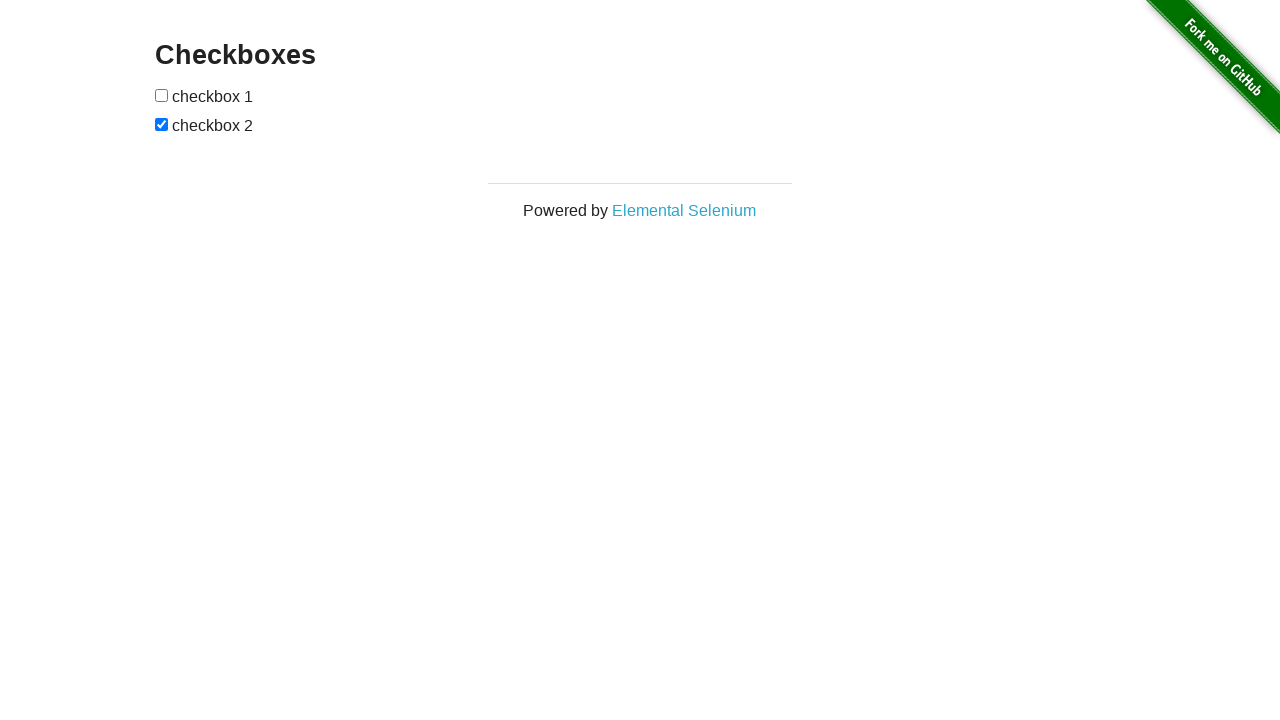

Waited for checkboxes to be visible
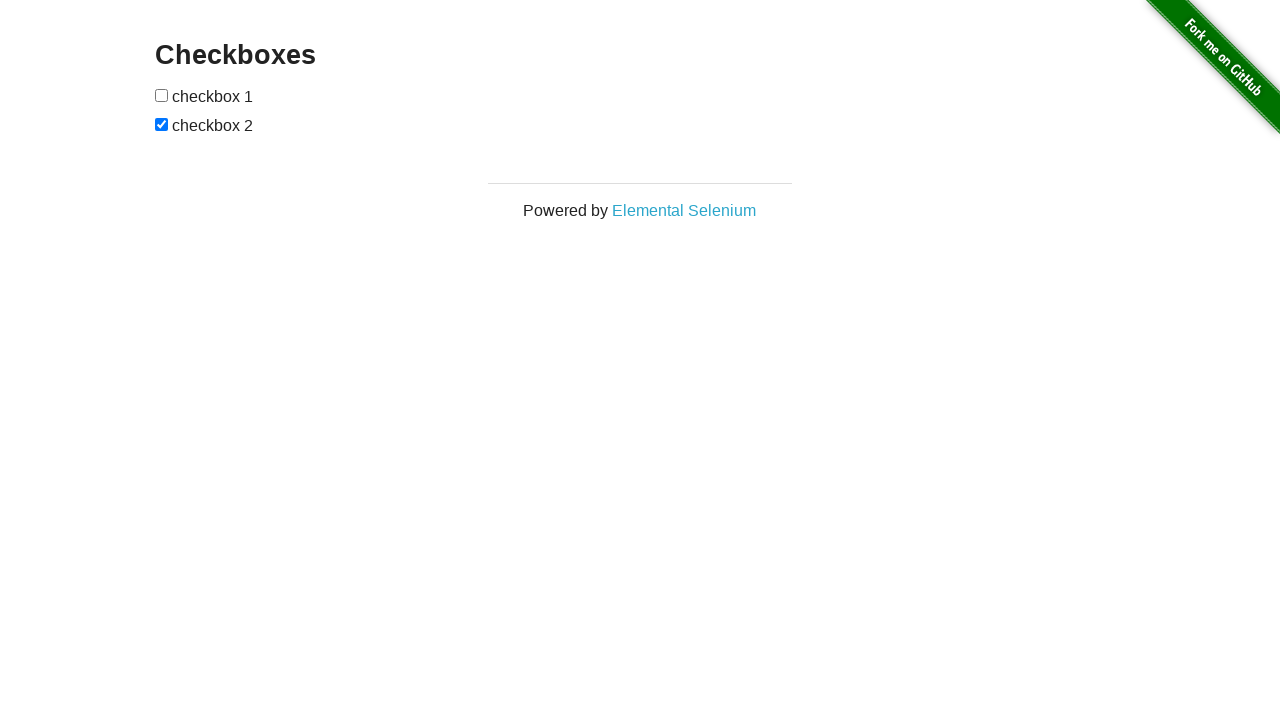

Located all checkbox elements
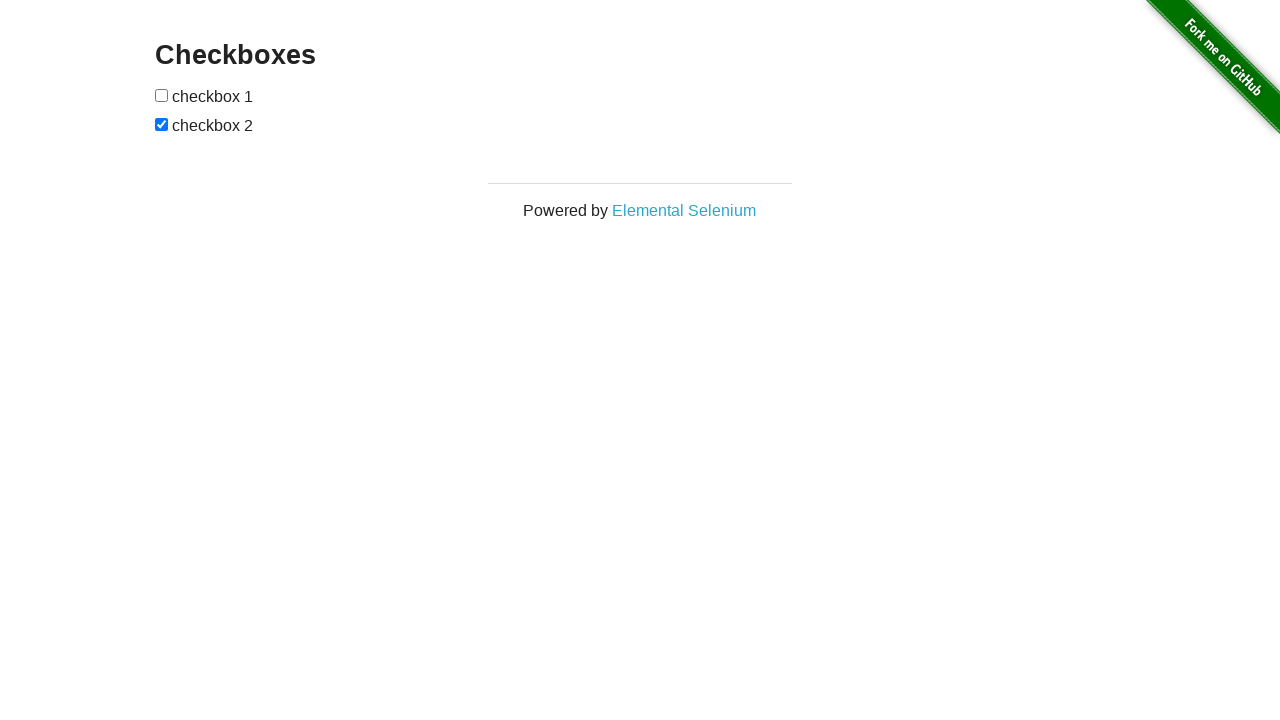

Verified checkbox 1 is initially unchecked
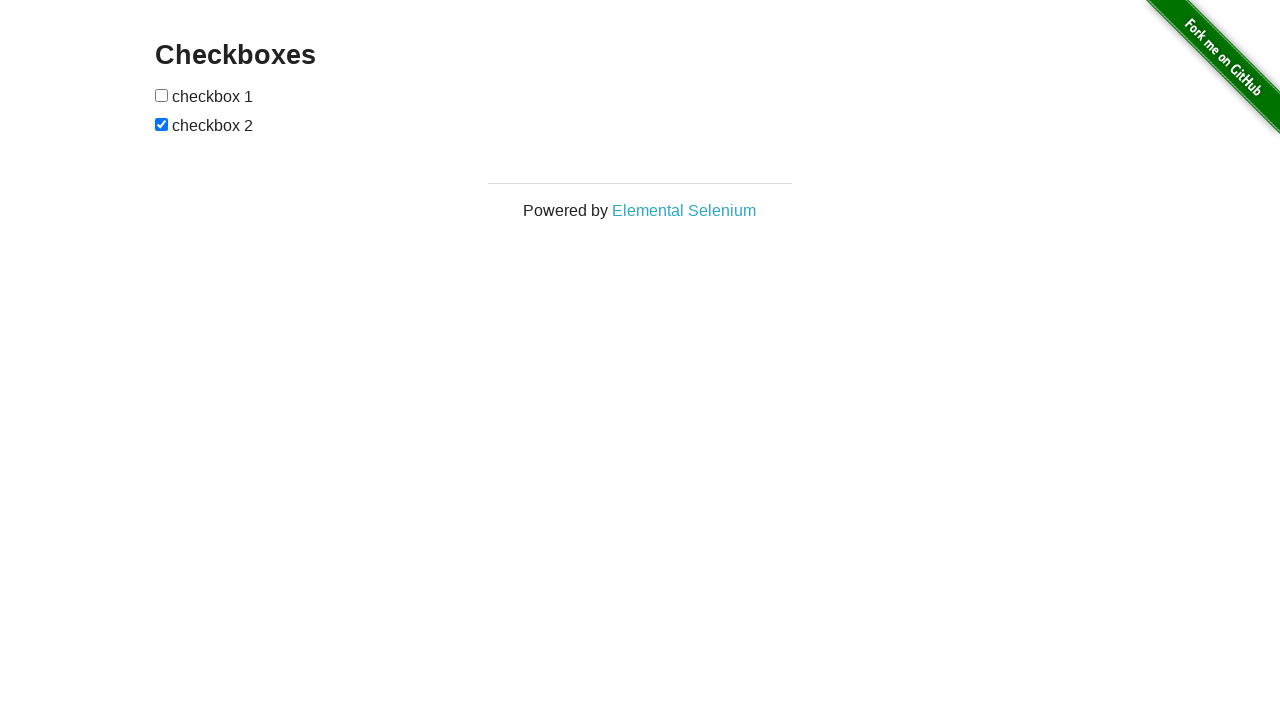

Verified checkbox 2 is initially checked
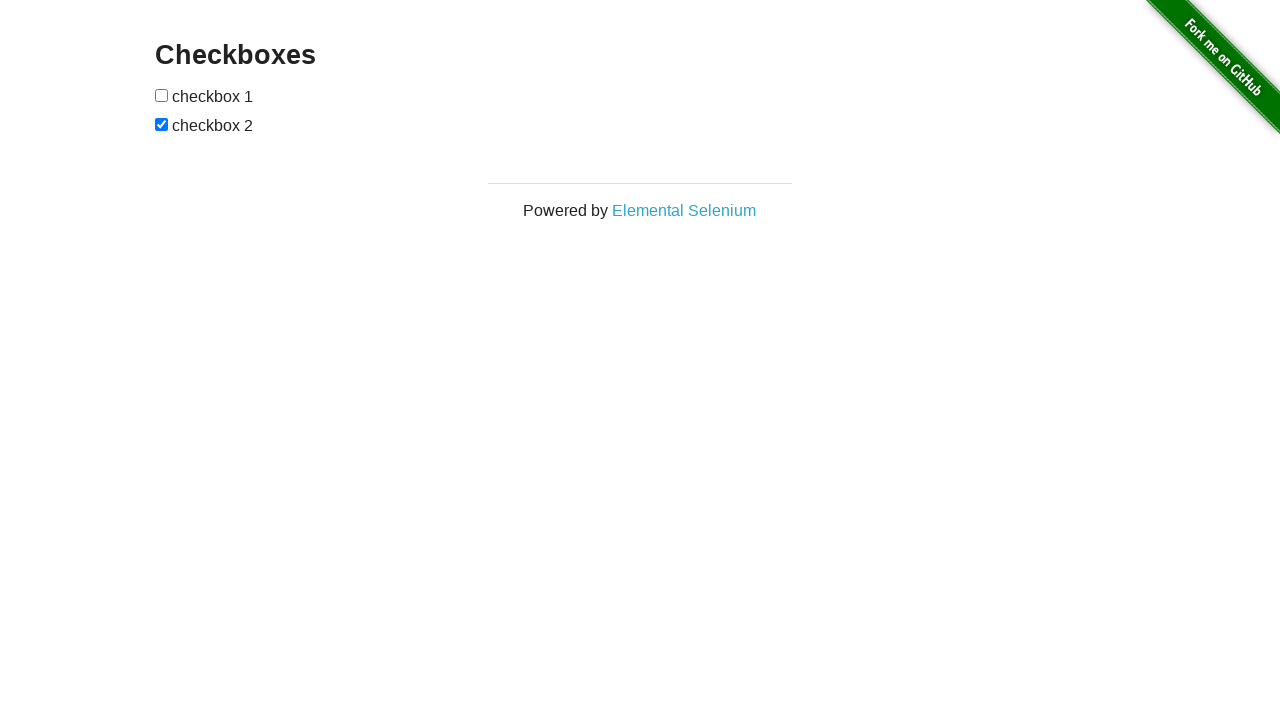

Clicked unchecked checkbox 1 at (162, 95) on input[type='checkbox'] >> nth=0
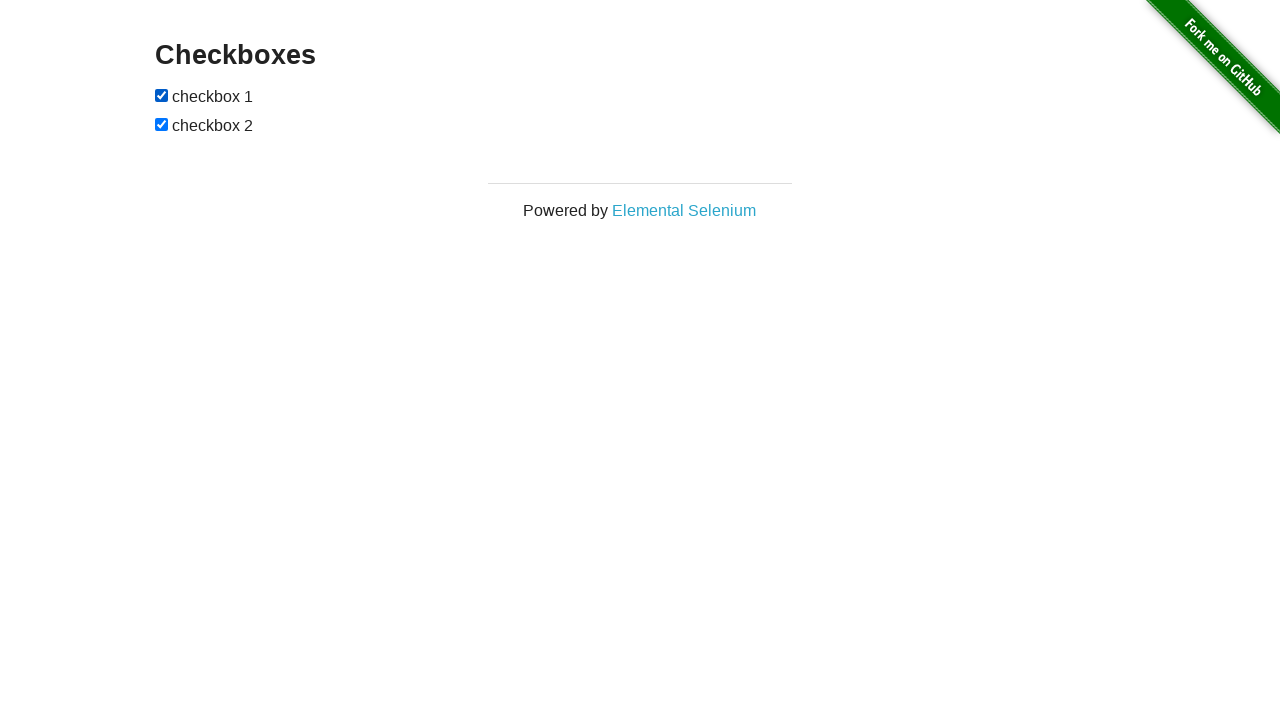

Verified checkbox 1 is now checked after clicking
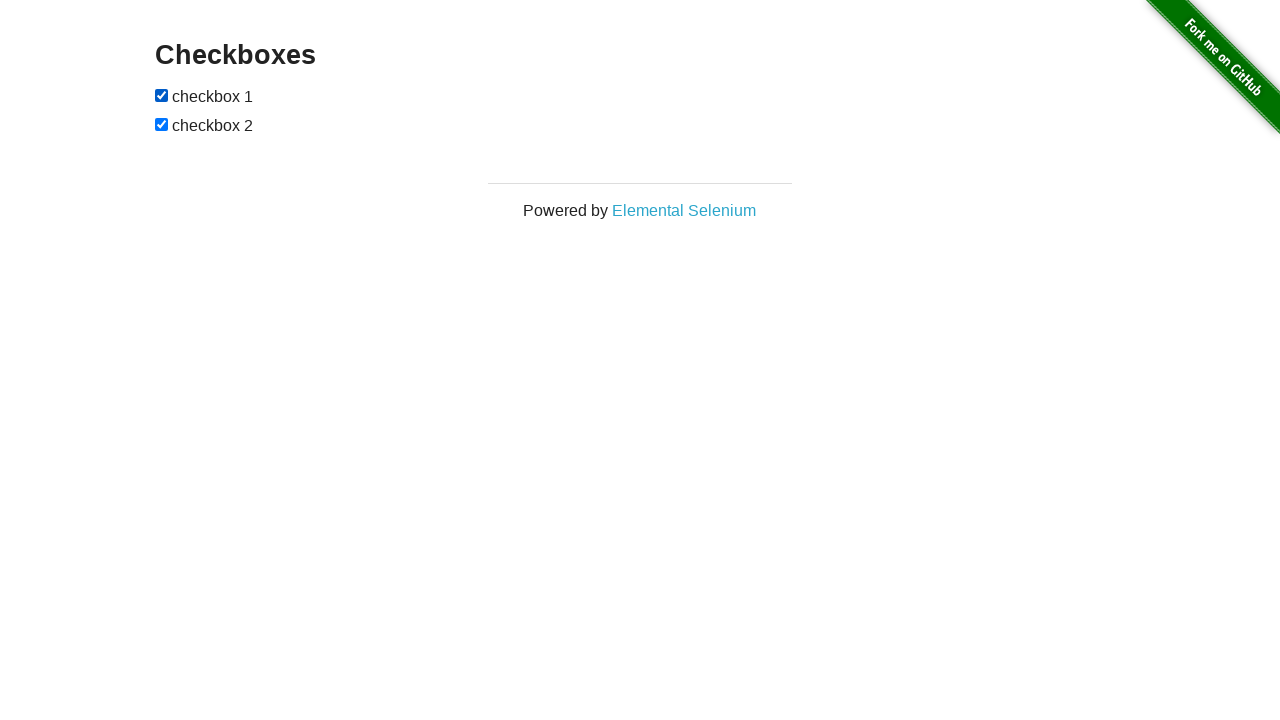

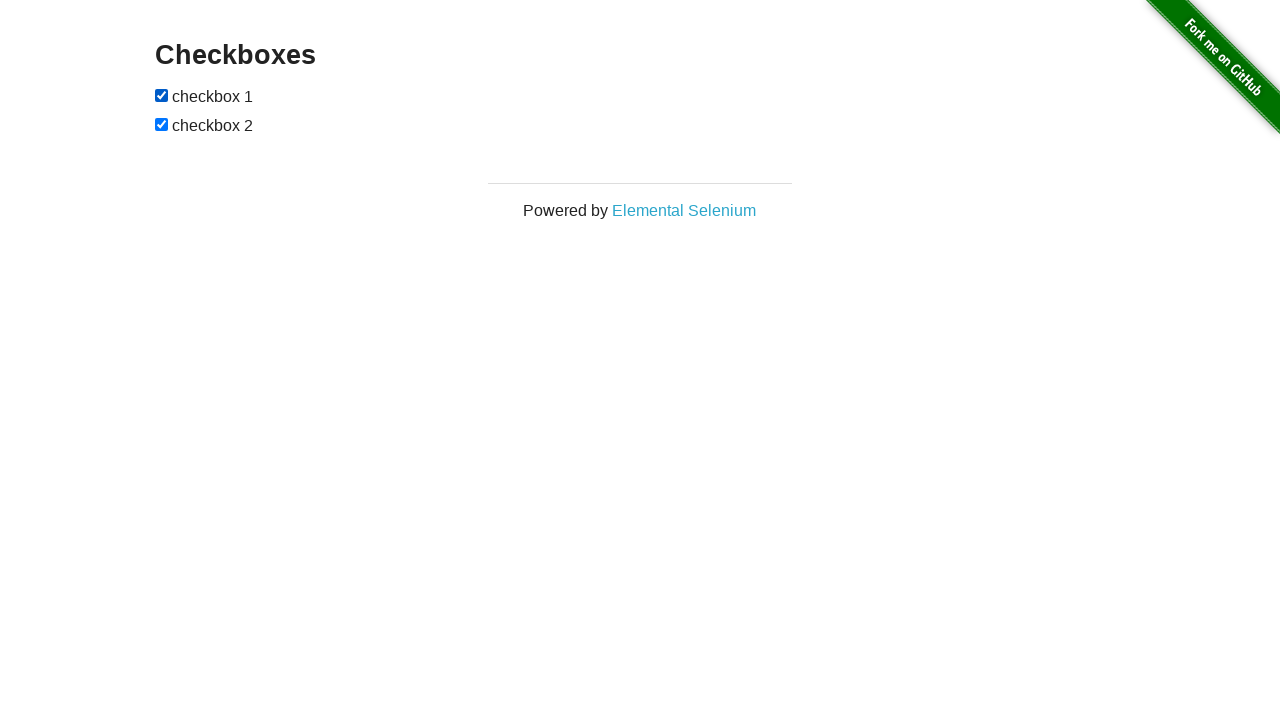